Tests JavaScript confirm dialog functionality by navigating to a confirm page, triggering confirm dialogs, and testing both accept and dismiss actions to verify the resulting page state.

Starting URL: http://sahitest.com/demo/index.htm

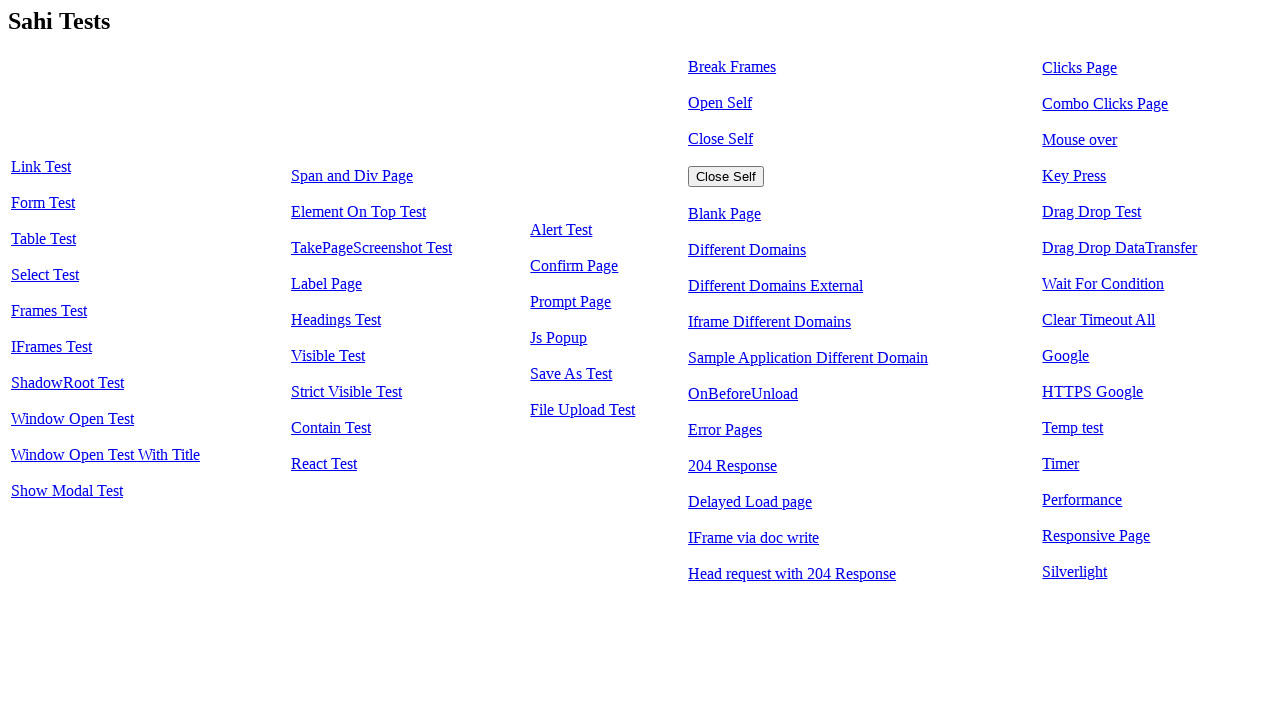

Clicked 'Confirm Page' link to navigate to confirm dialog test page at (574, 266) on text=Confirm Page
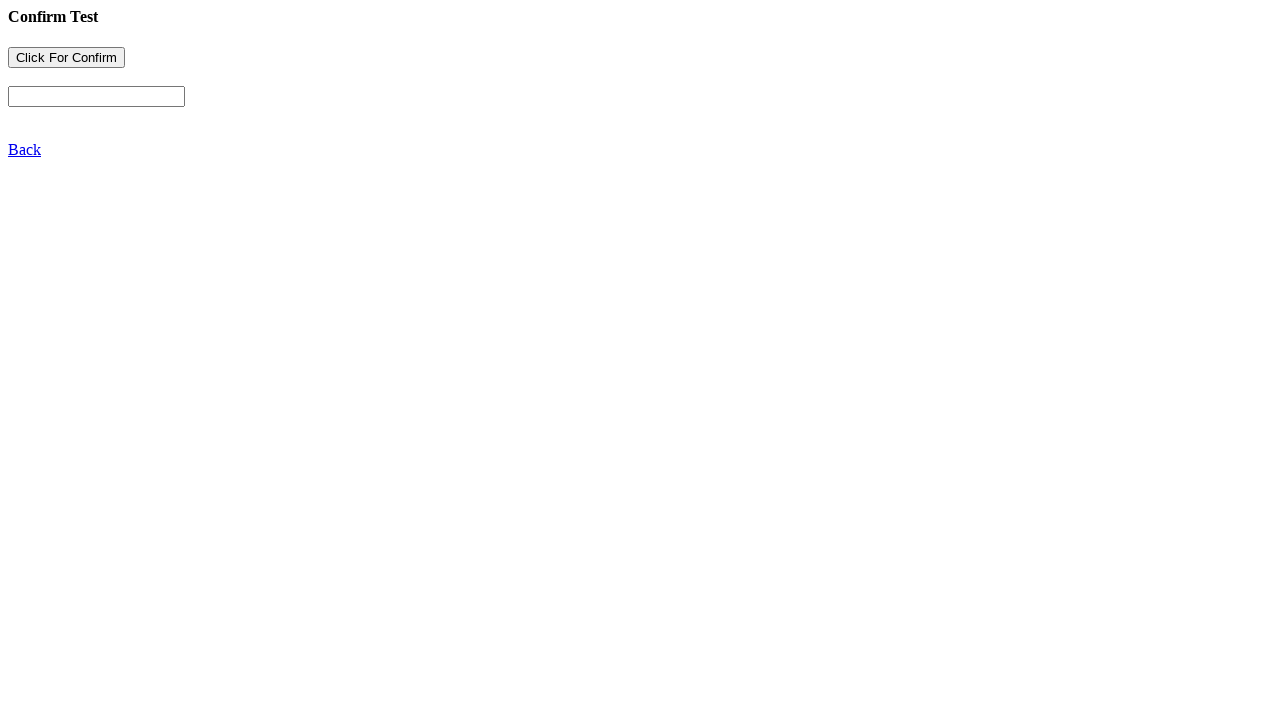

Confirm page loaded (domcontentloaded)
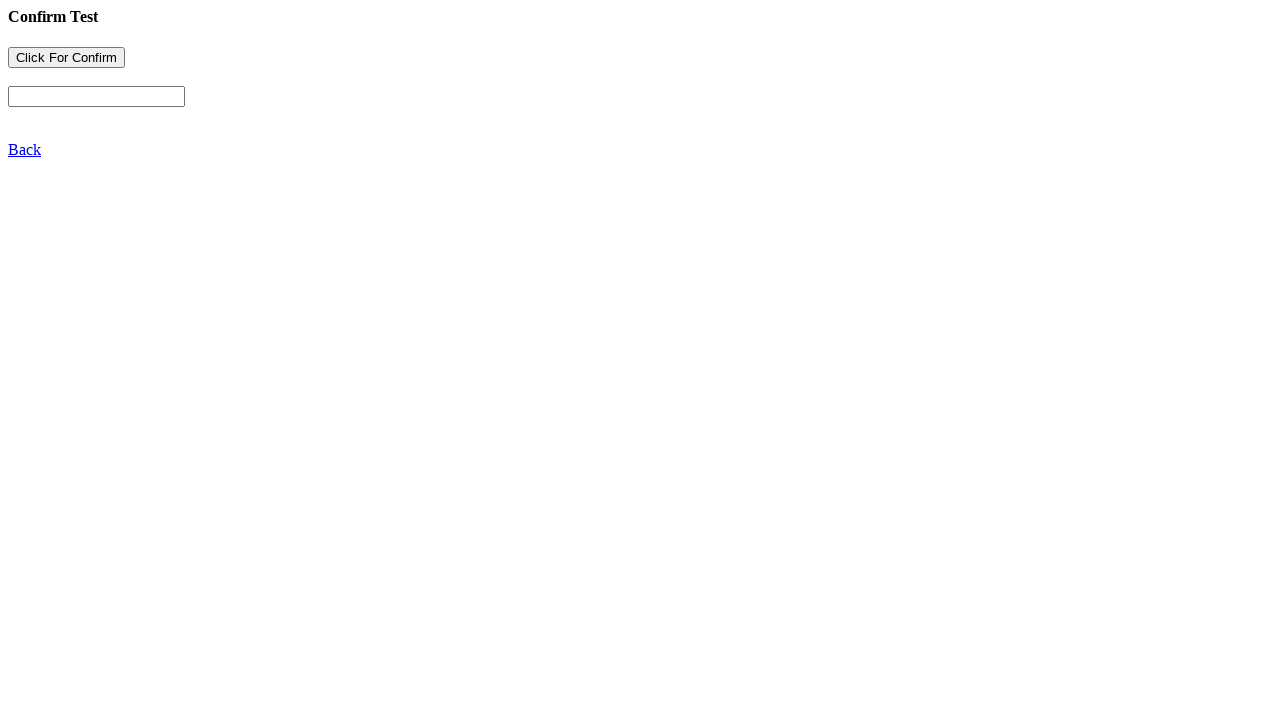

Set up dialog handler to accept the first confirm dialog
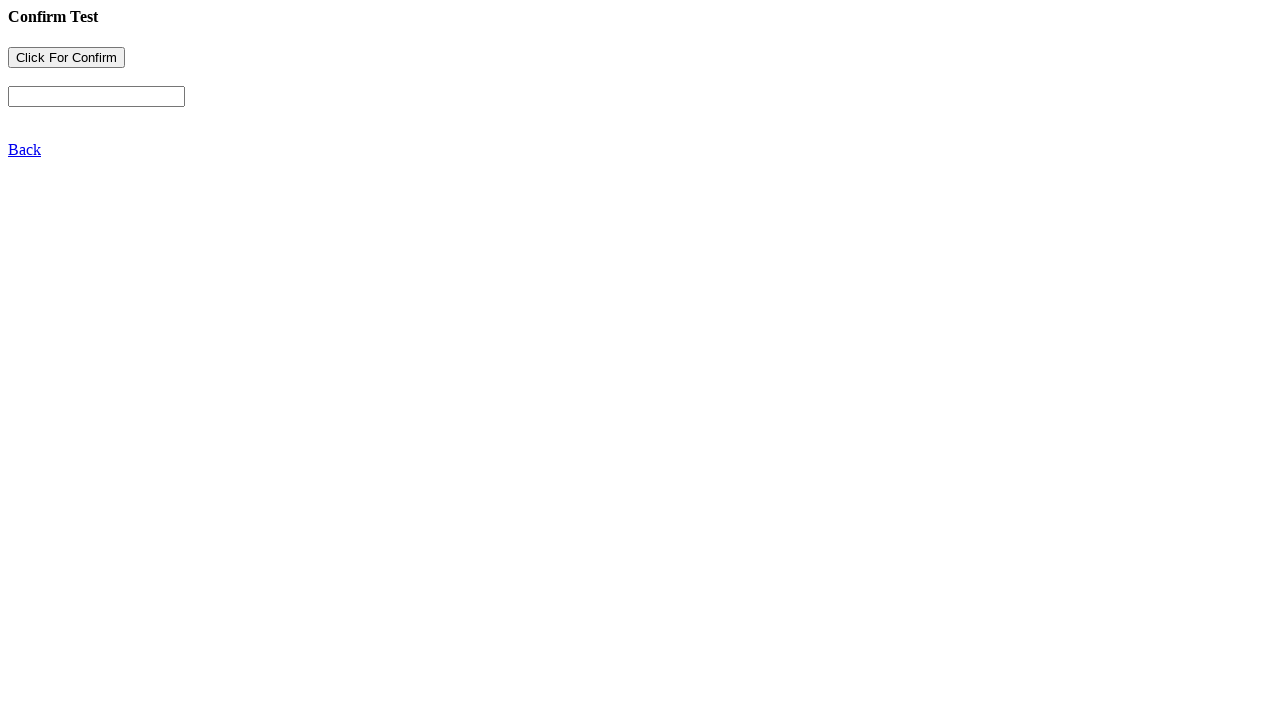

Clicked first input button to trigger confirm dialog at (66, 58) on xpath=//input[1]
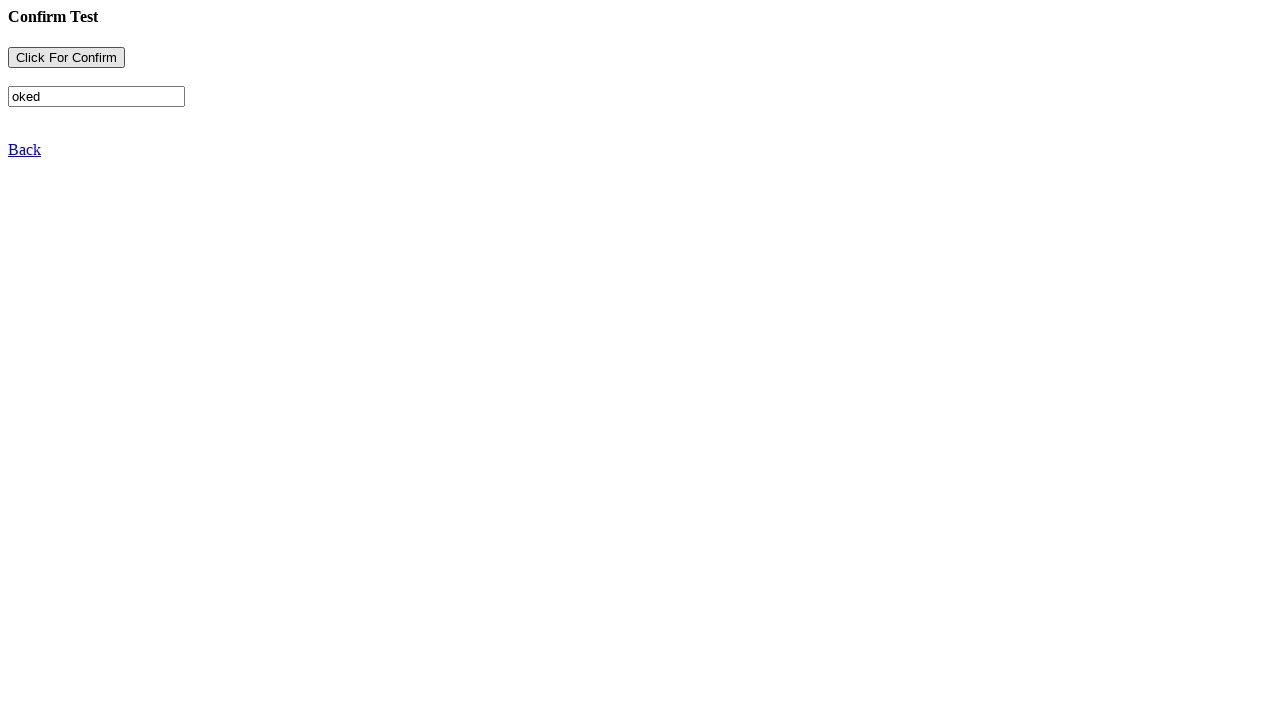

Waited for dialog interaction to complete (500ms)
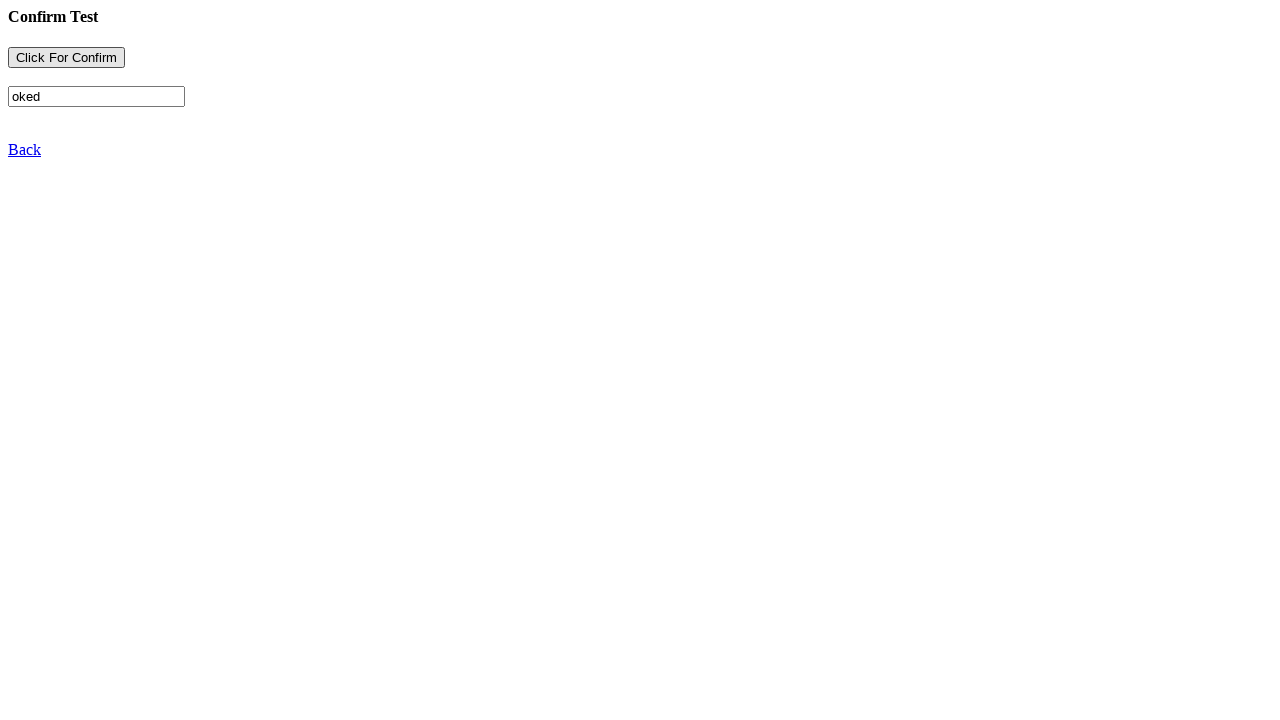

Set up dialog handler to dismiss the second confirm dialog
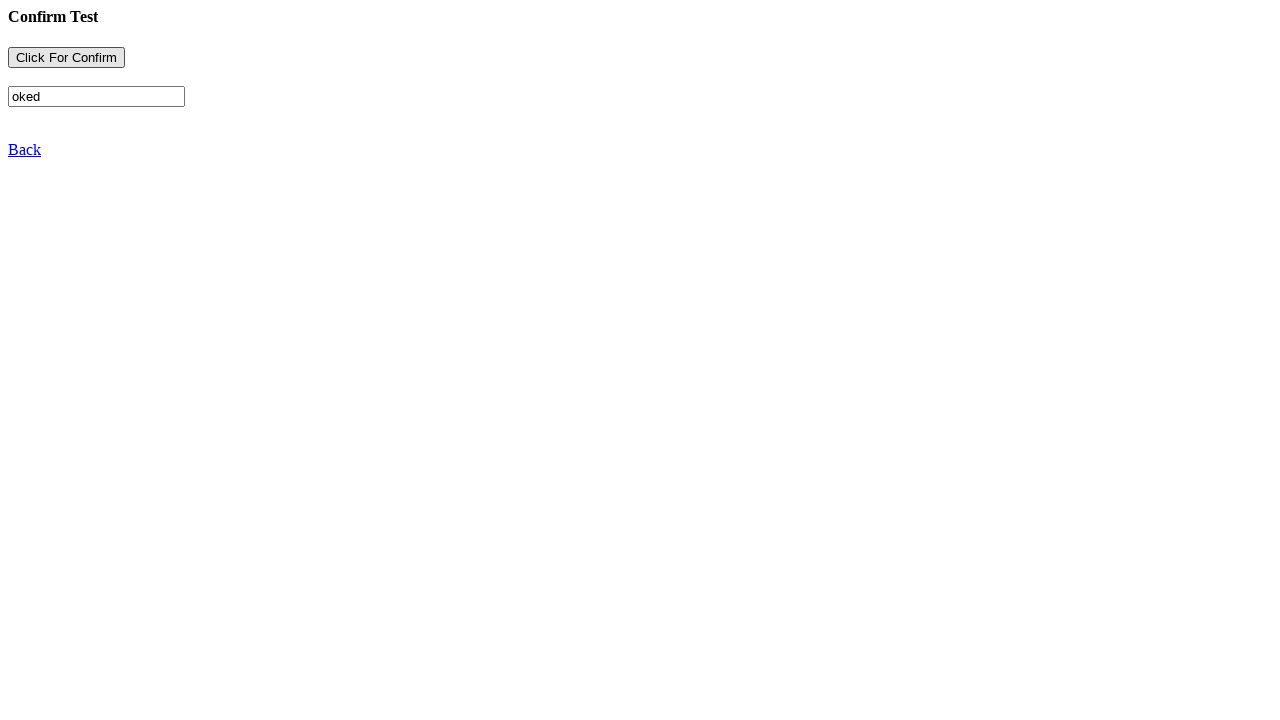

Clicked first input button again to trigger second confirm dialog at (66, 58) on xpath=//input[1]
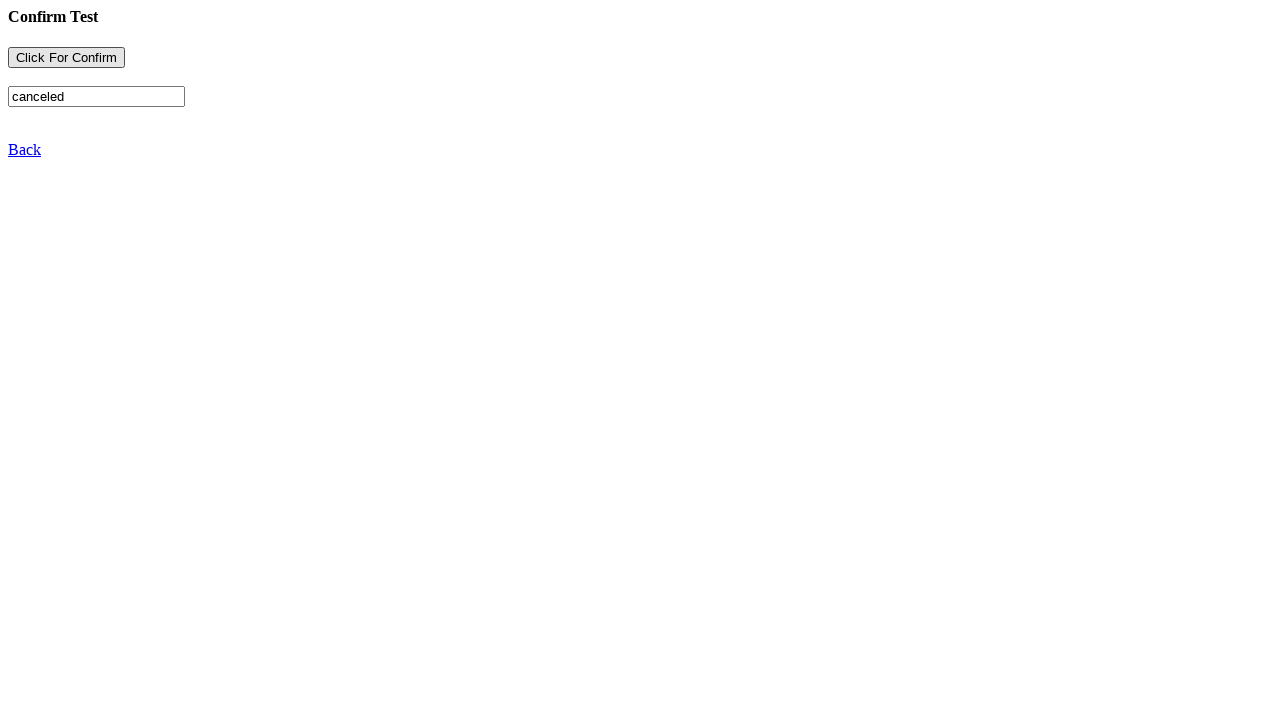

Waited for second dialog interaction to complete (500ms)
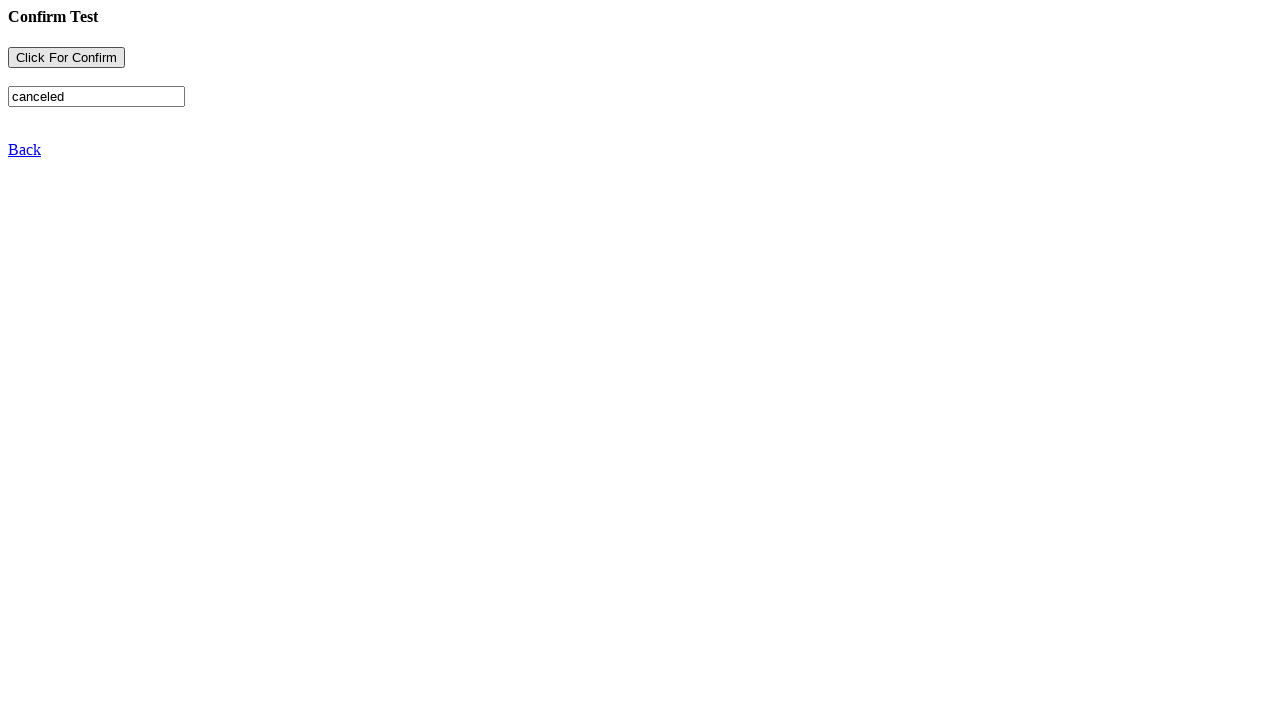

Verified second input field is present with result
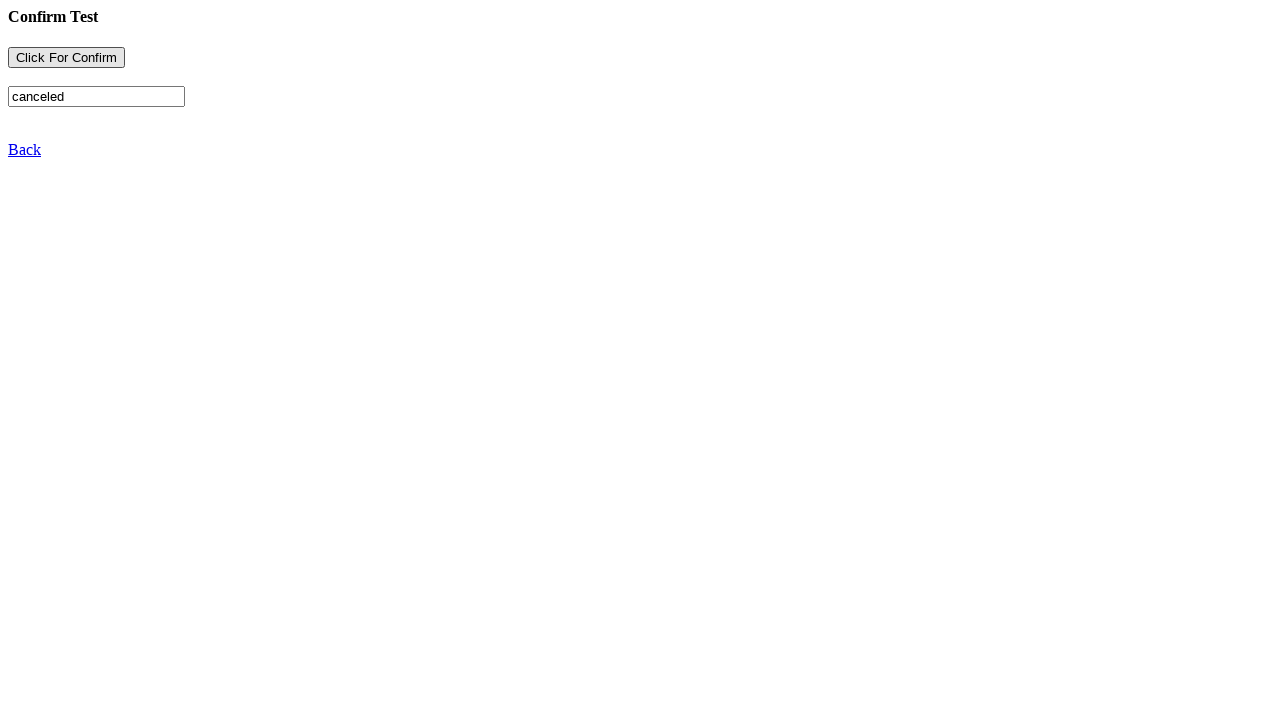

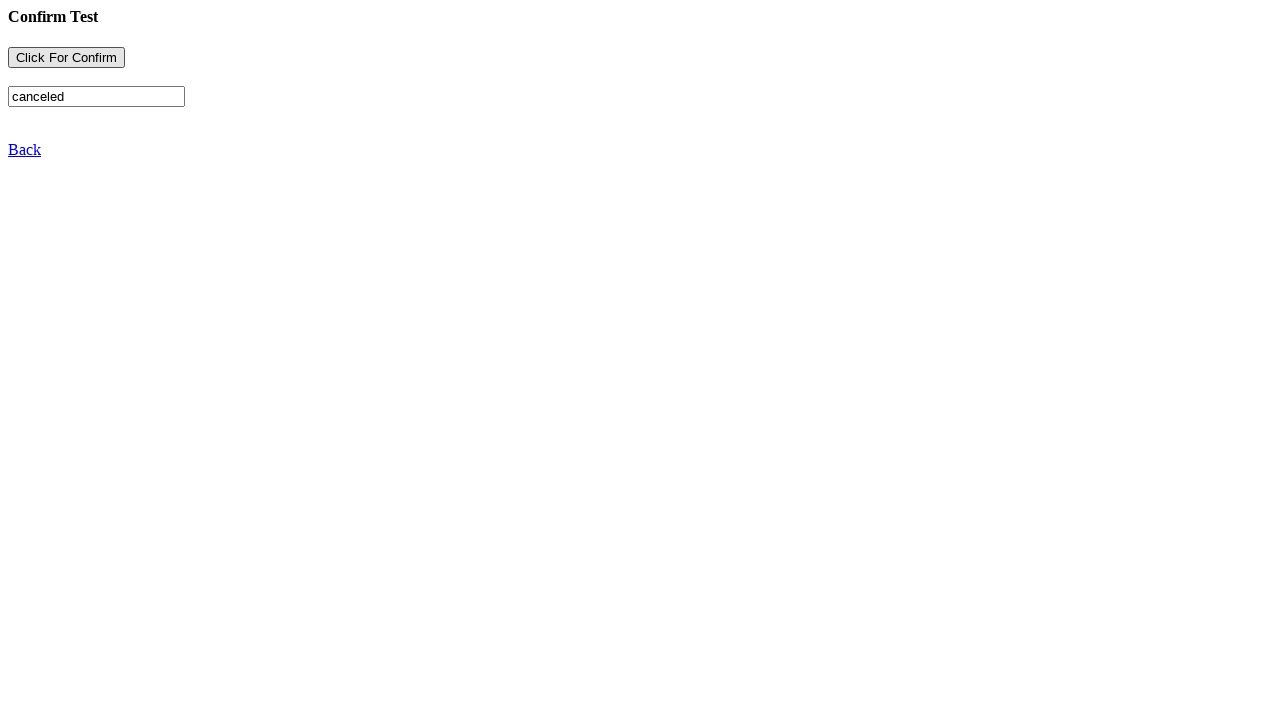